Tests hover functionality by moving mouse over a textbox and verifying a tooltip appears with expected text

Starting URL: https://automationfc.github.io/jquery-tooltip/

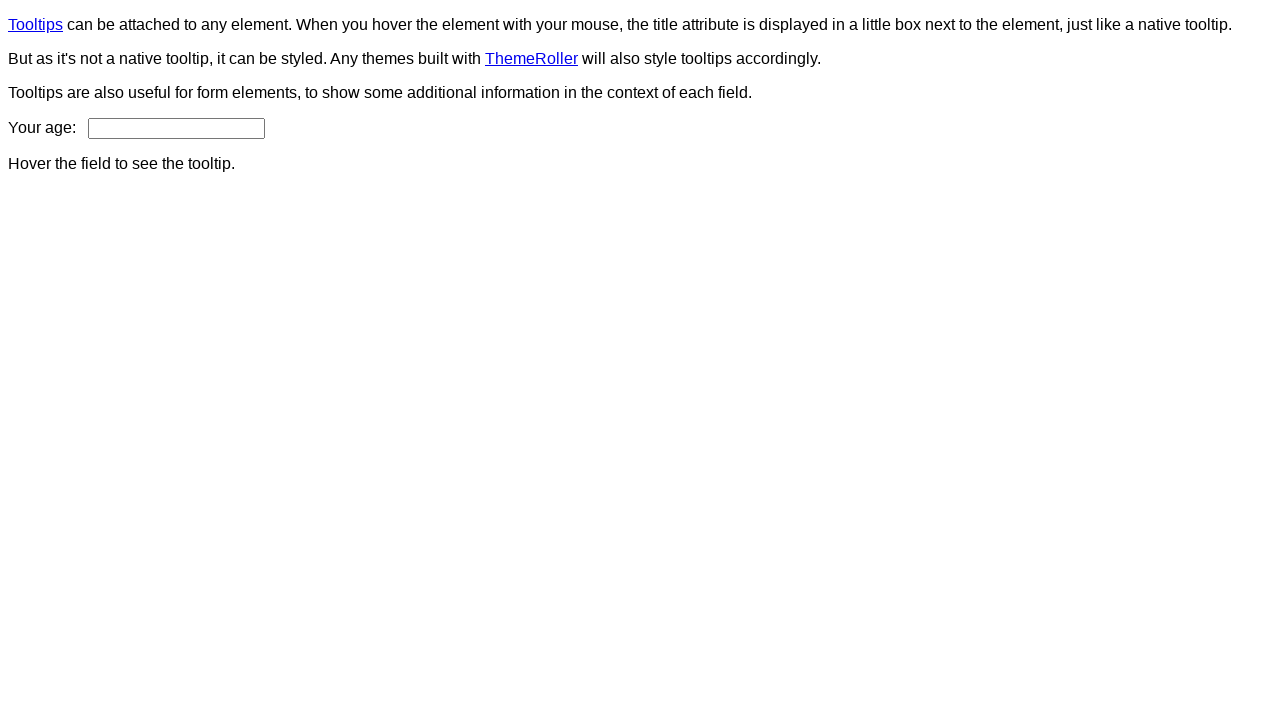

Hovered mouse over age textbox at (176, 128) on input#age
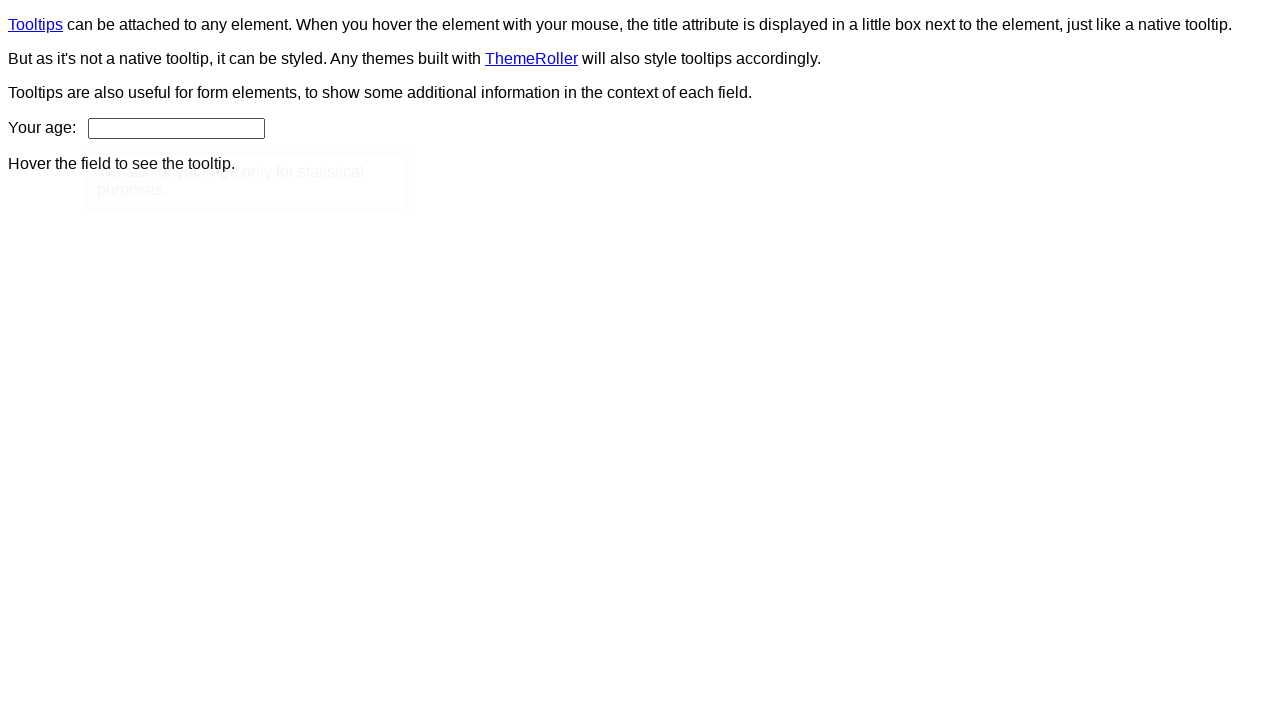

Tooltip appeared and became visible
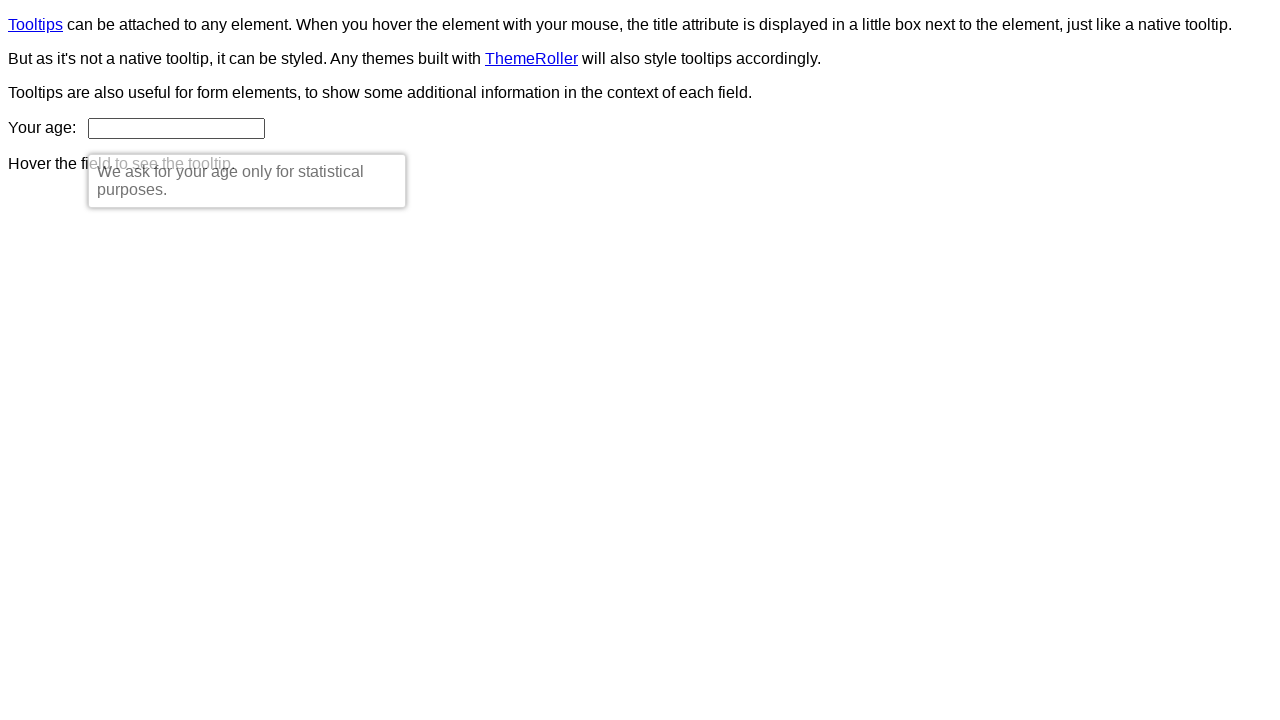

Verified tooltip text matches expected content: 'We ask for your age only for statistical purposes.'
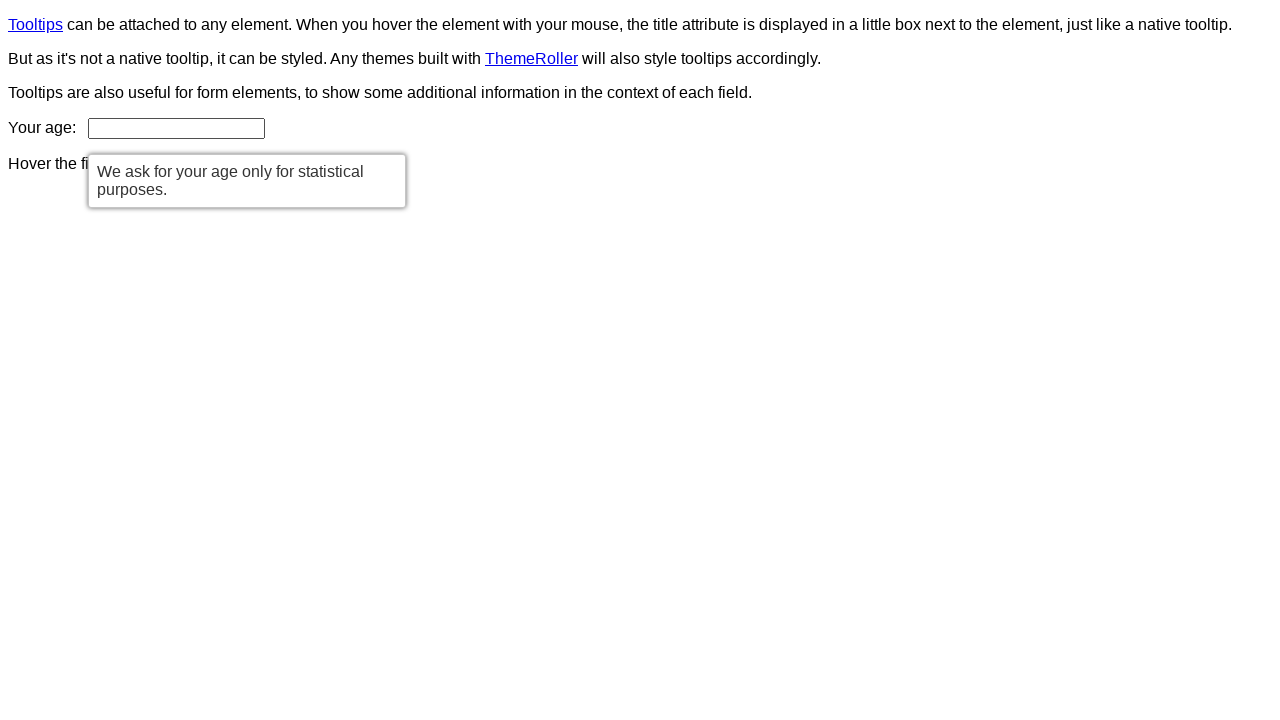

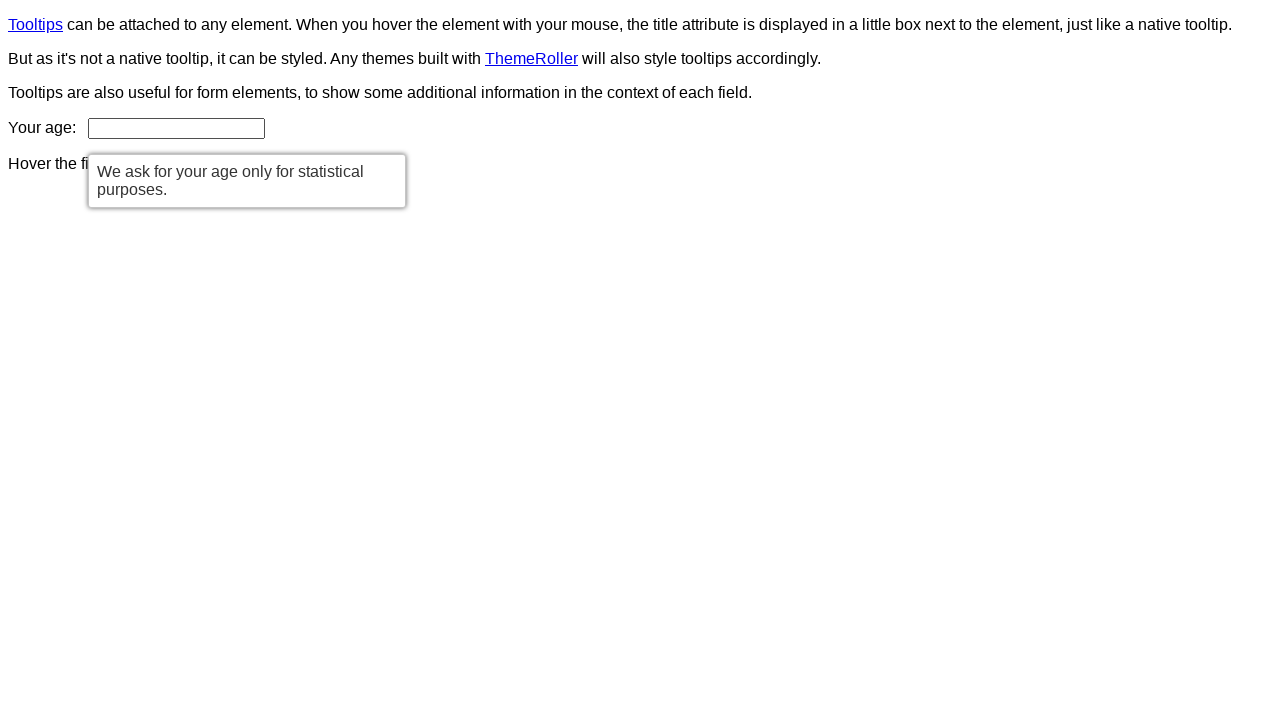